Tests a math form by reading a value from the page, calculating a formula (log of absolute value of 12*sin(x)), entering the result, checking required checkboxes, and submitting the form

Starting URL: https://suninjuly.github.io/math.html

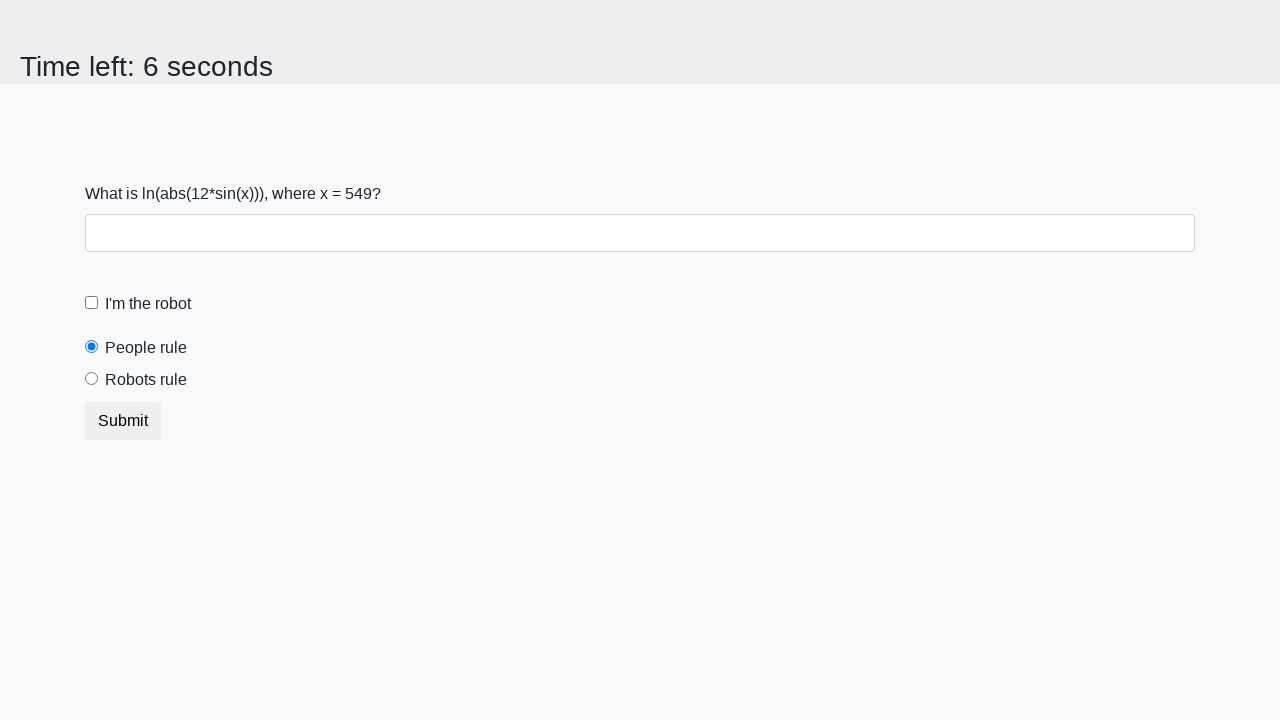

Retrieved x value from page element #input_value
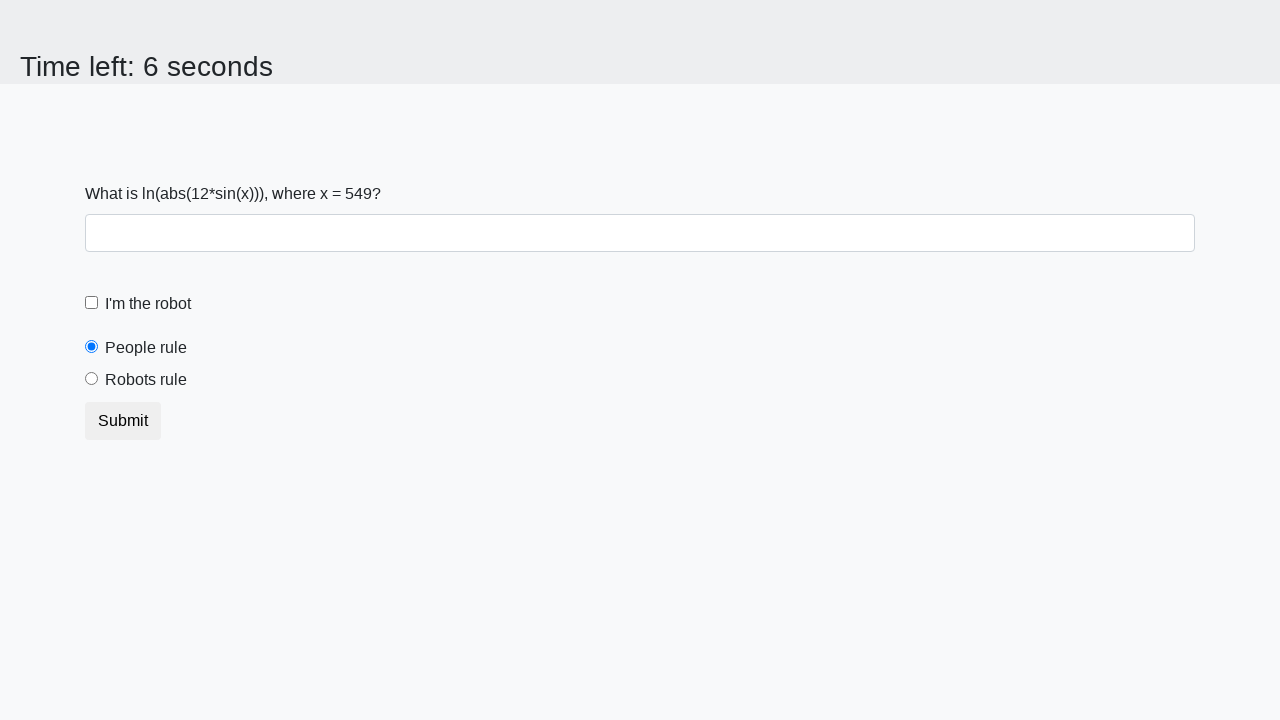

Calculated formula result: log(abs(12*sin(x)))
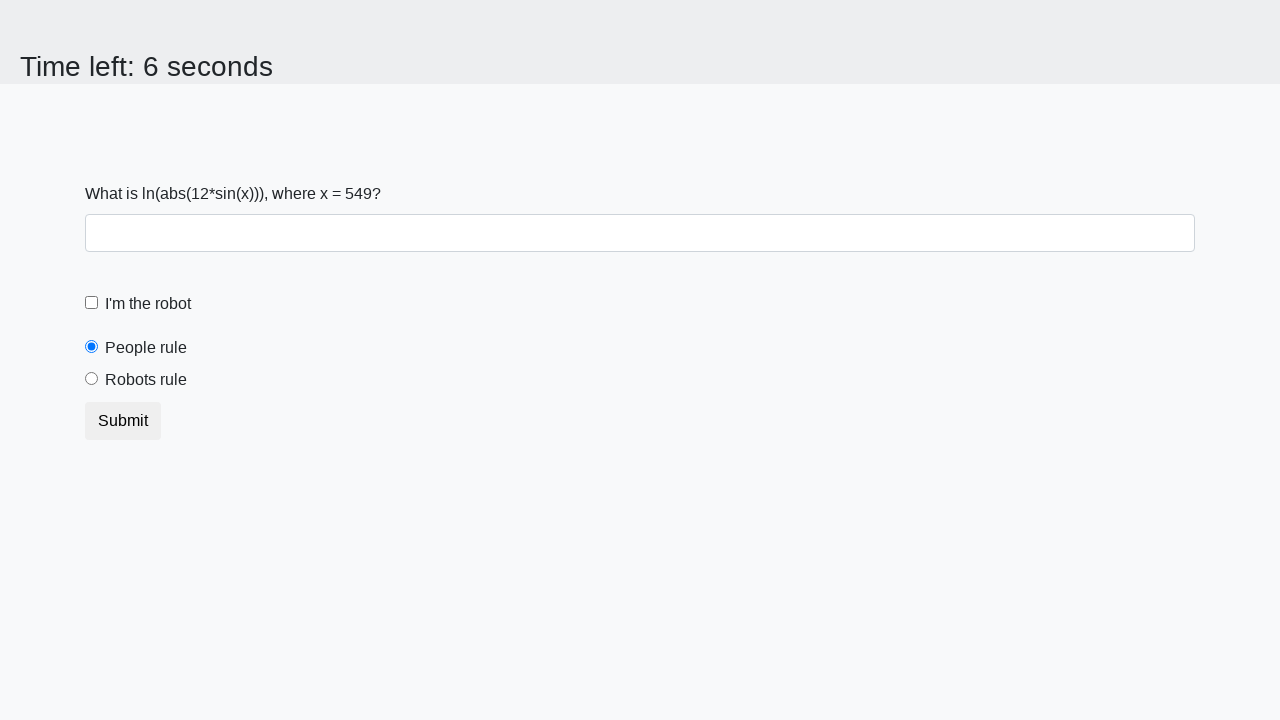

Filled answer field with calculated value on #answer
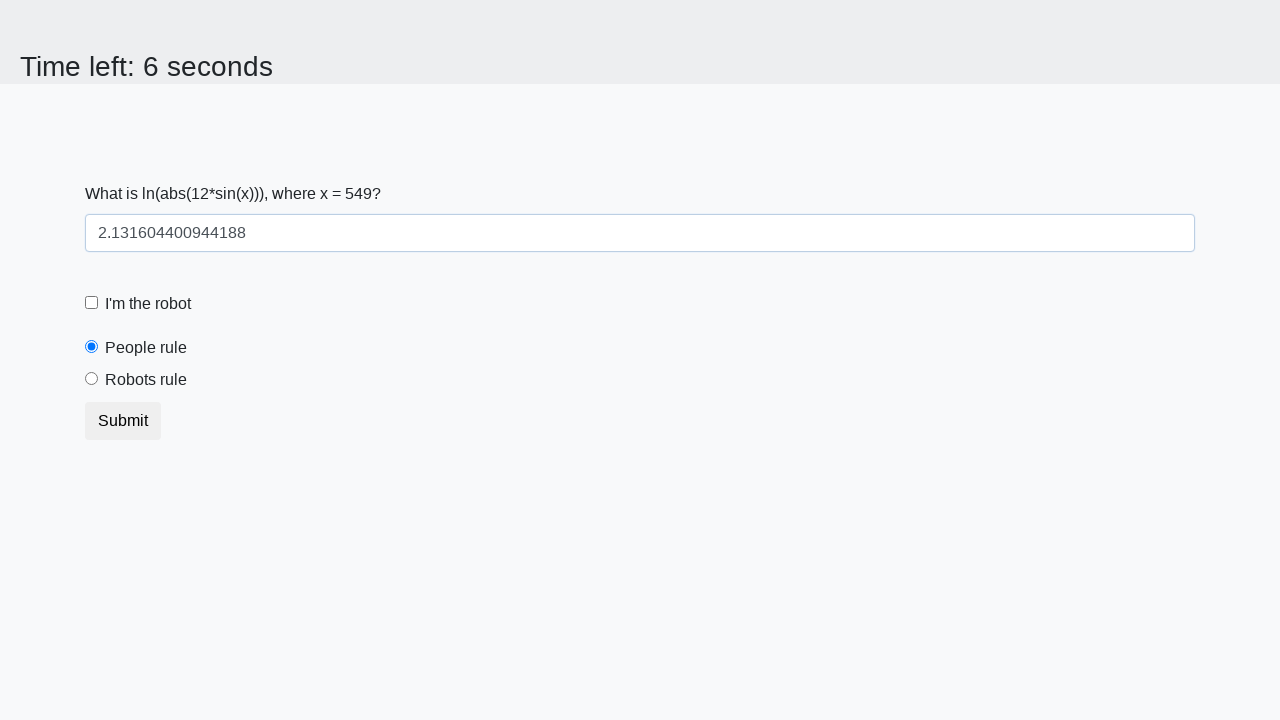

Checked the robot checkbox at (92, 303) on #robotCheckbox
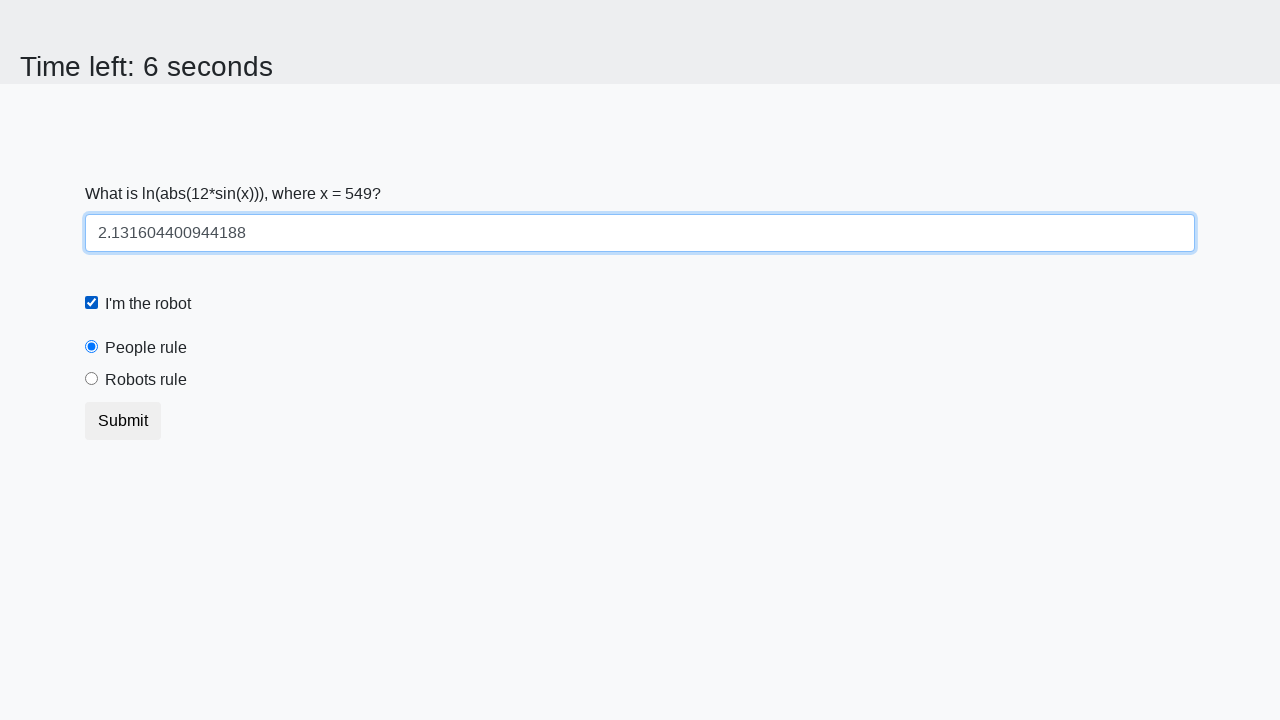

Clicked the robots rule checkbox at (92, 379) on #robotsRule
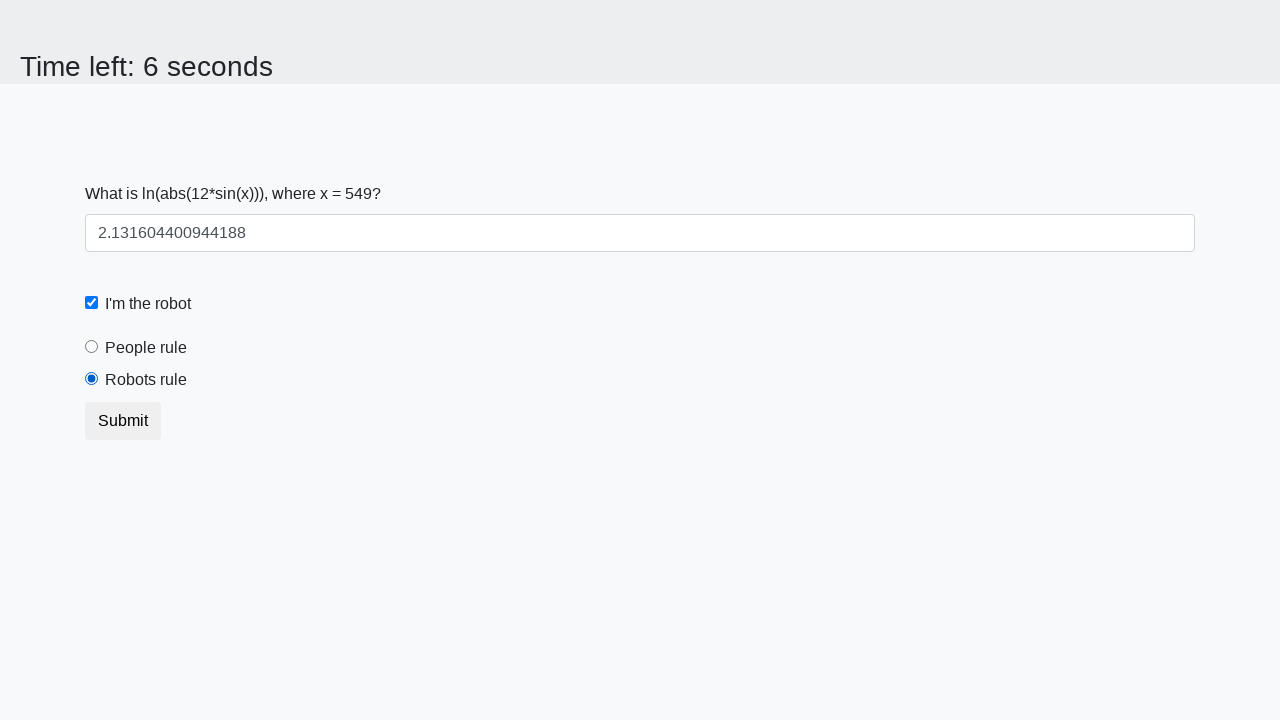

Clicked the submit button to complete form at (123, 421) on button.btn
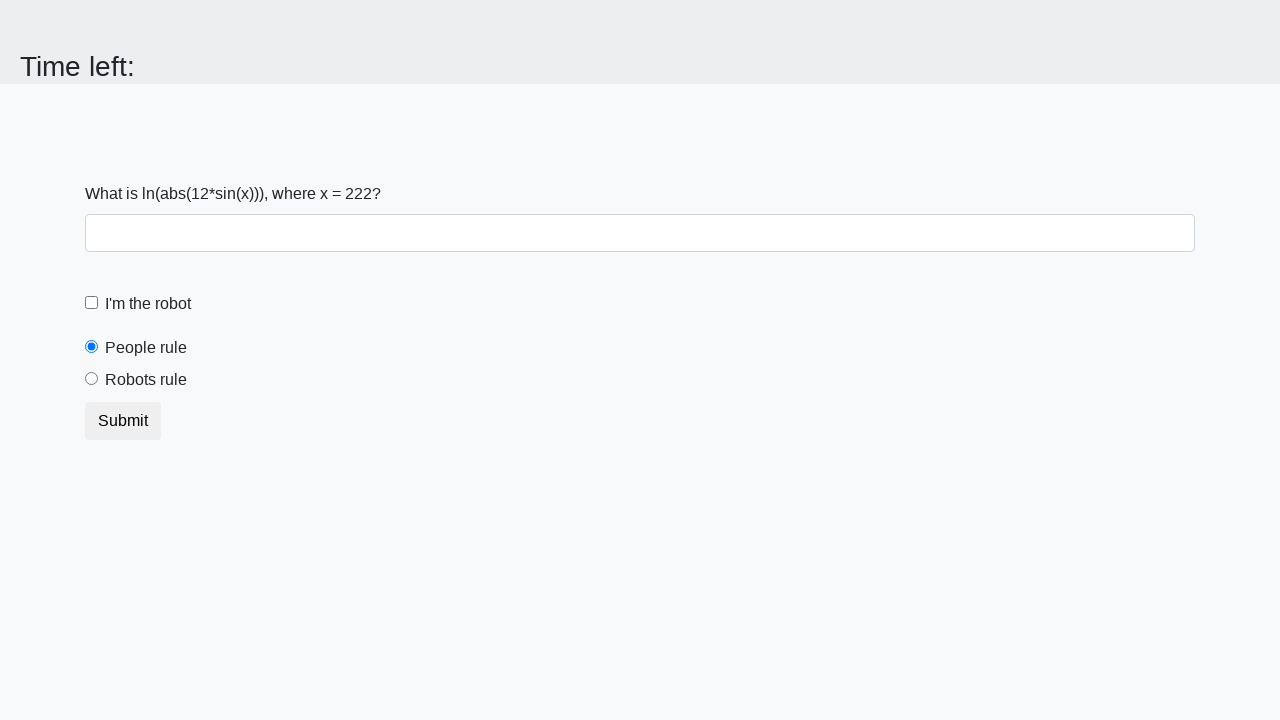

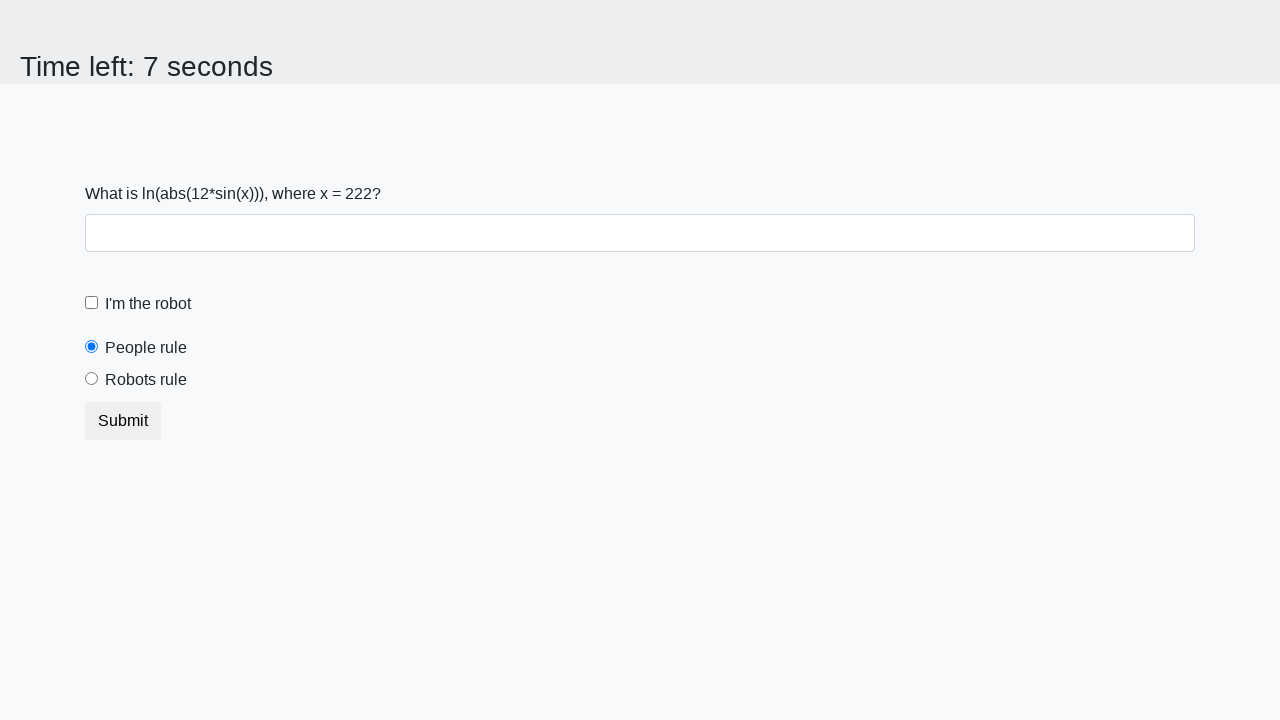